Tests window handling by clicking a button that opens a new window, then switches browser context to the newly opened child window.

Starting URL: https://www.hyrtutorials.com/p/window-handles-practice.html

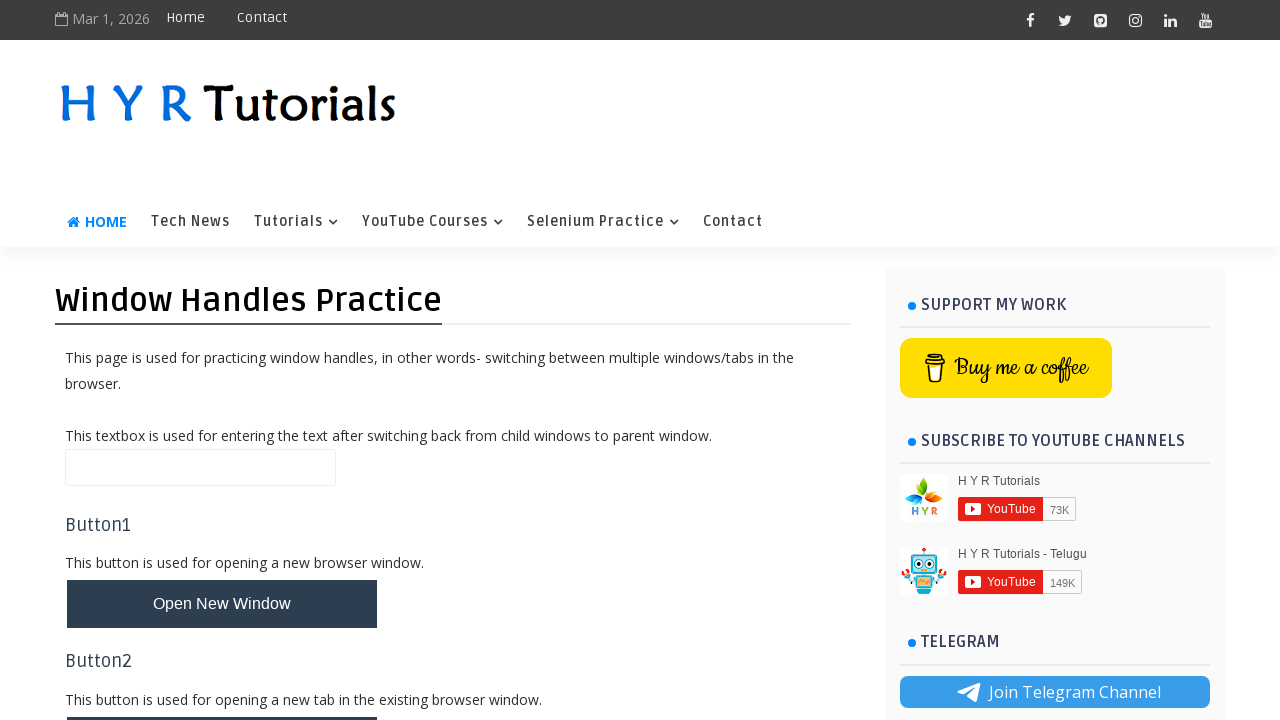

Waited 2 seconds for page to load
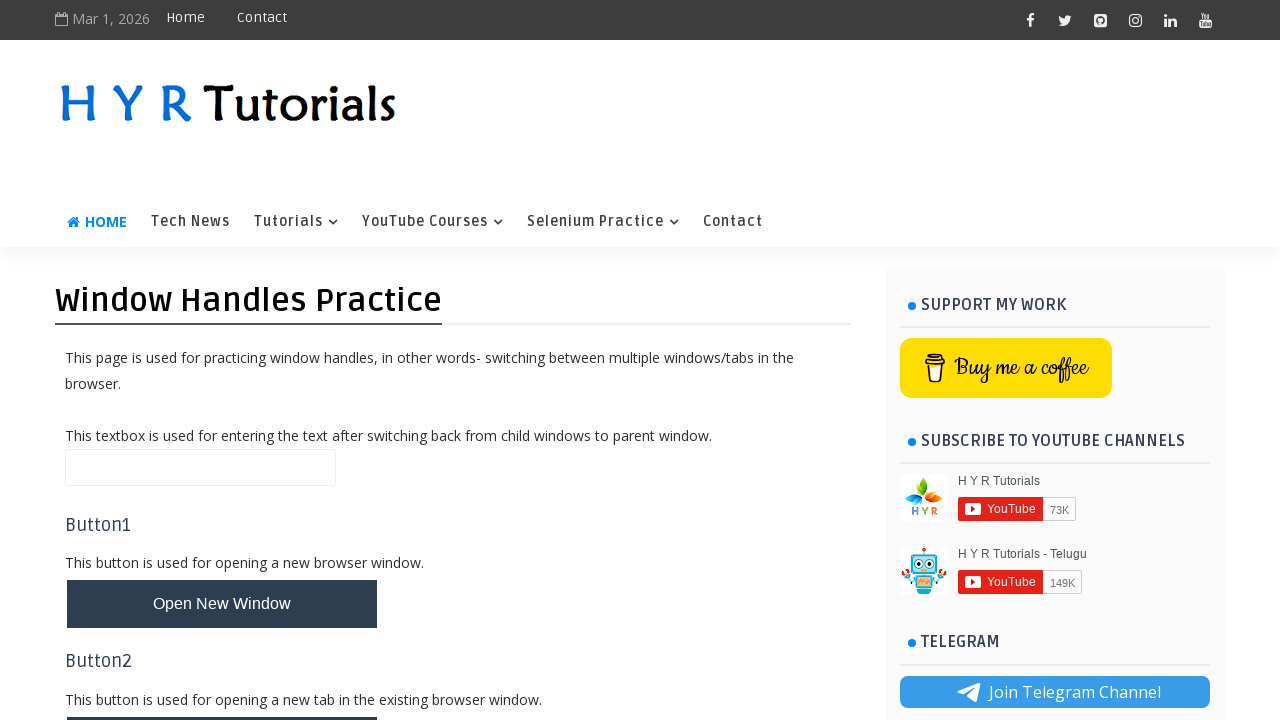

Stored reference to parent window
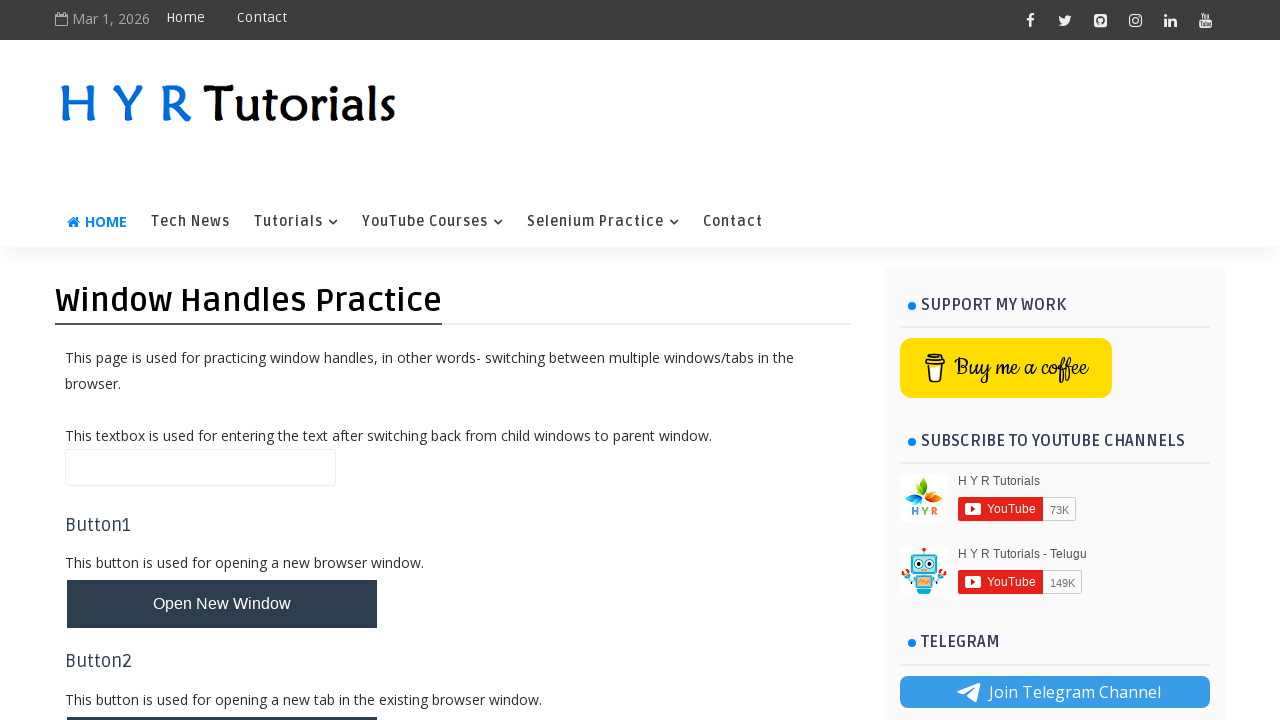

Clicked button to open new window at (222, 604) on #newWindowBtn
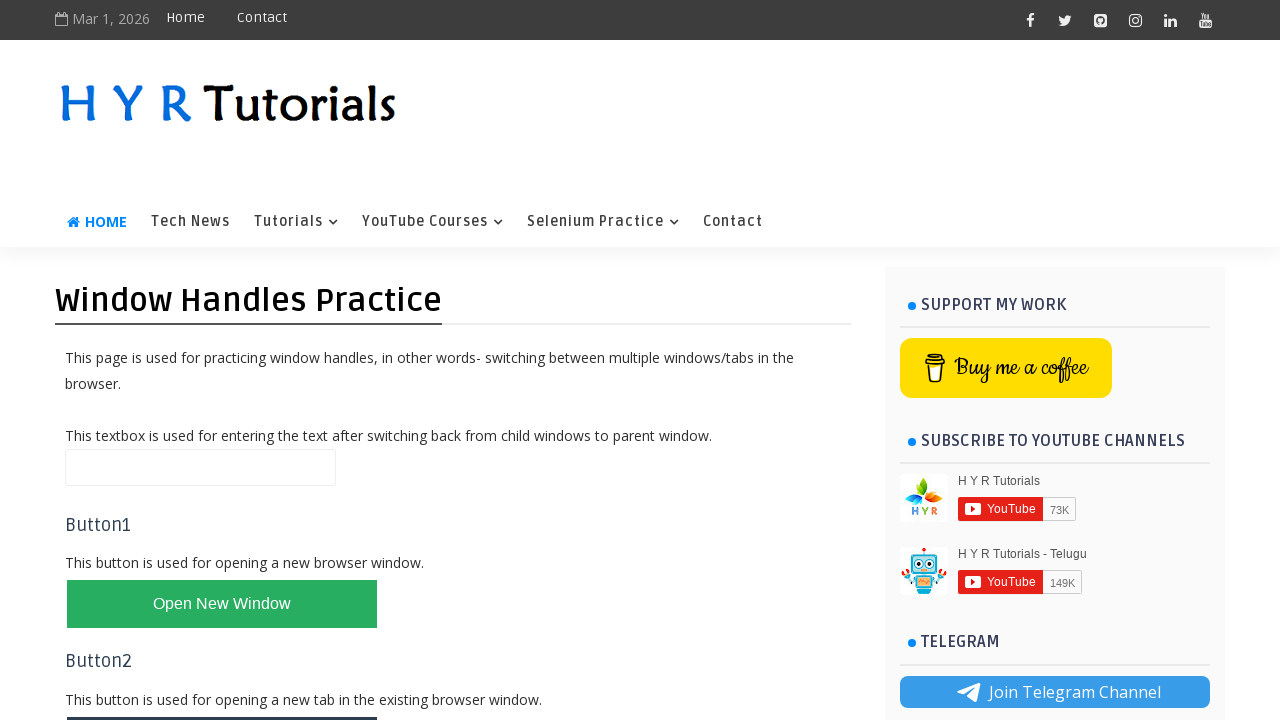

Obtained reference to newly opened child window
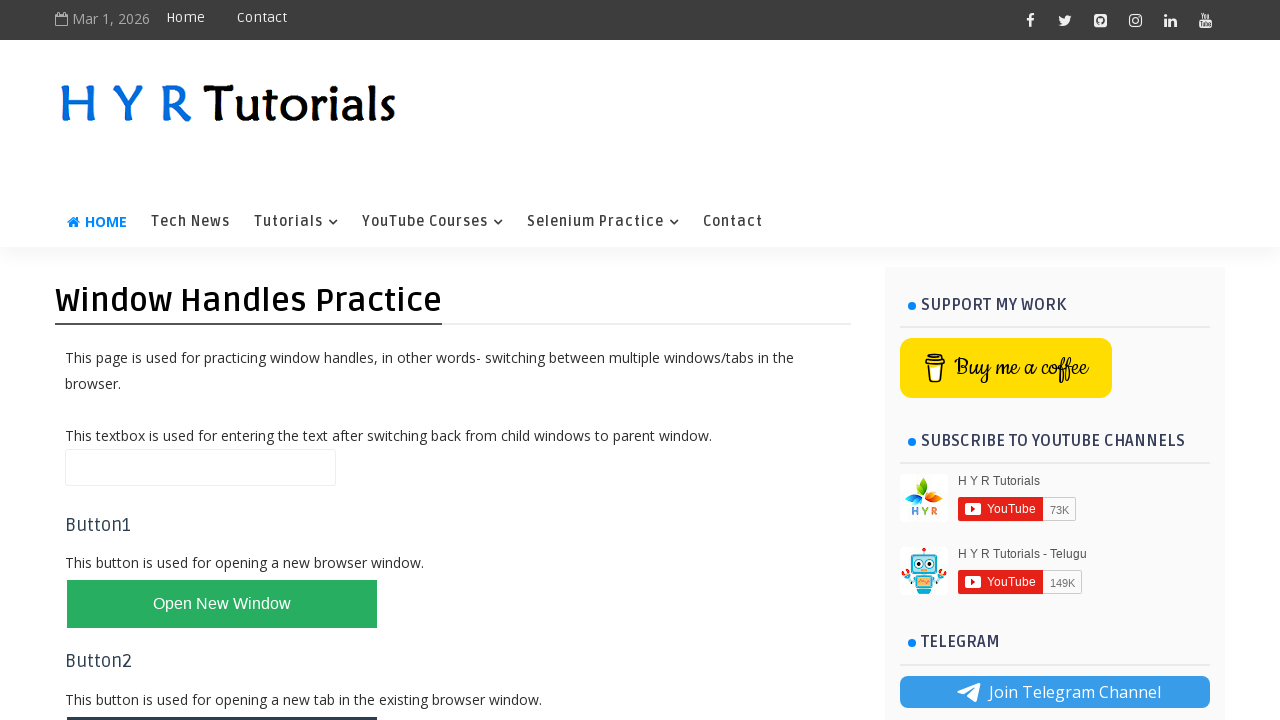

Child window fully loaded
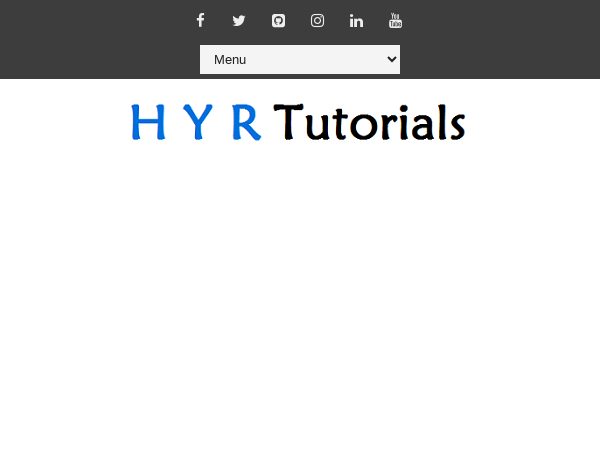

Retrieved parent window title: Window Handles Practice - H Y R Tutorials
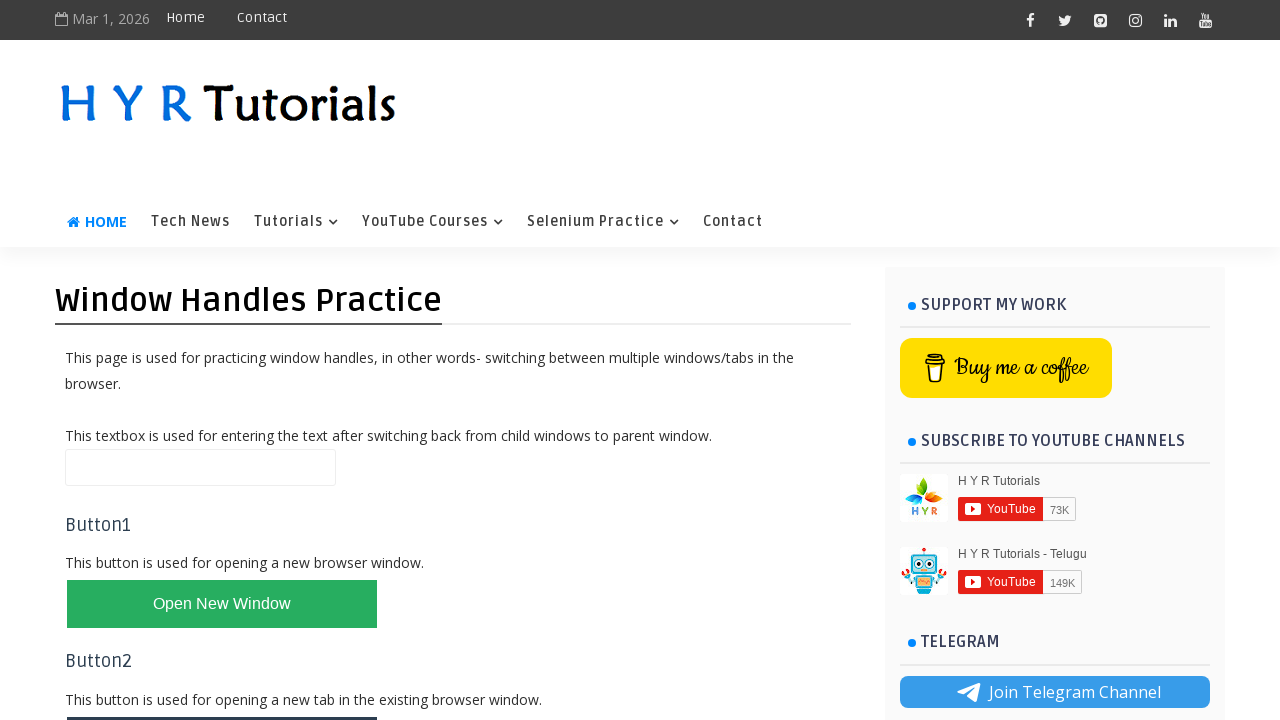

Retrieved child window title: Basic Controls - H Y R Tutorials
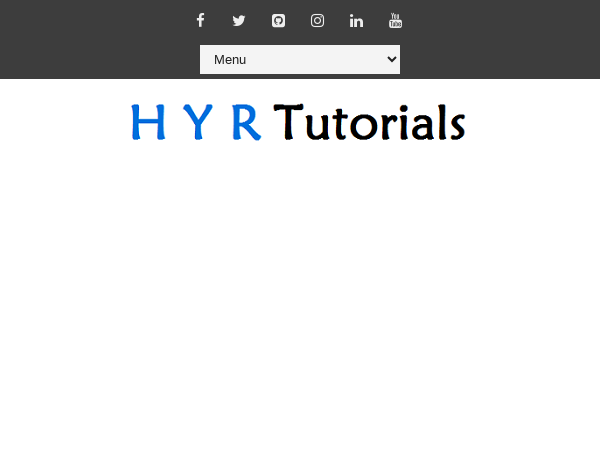

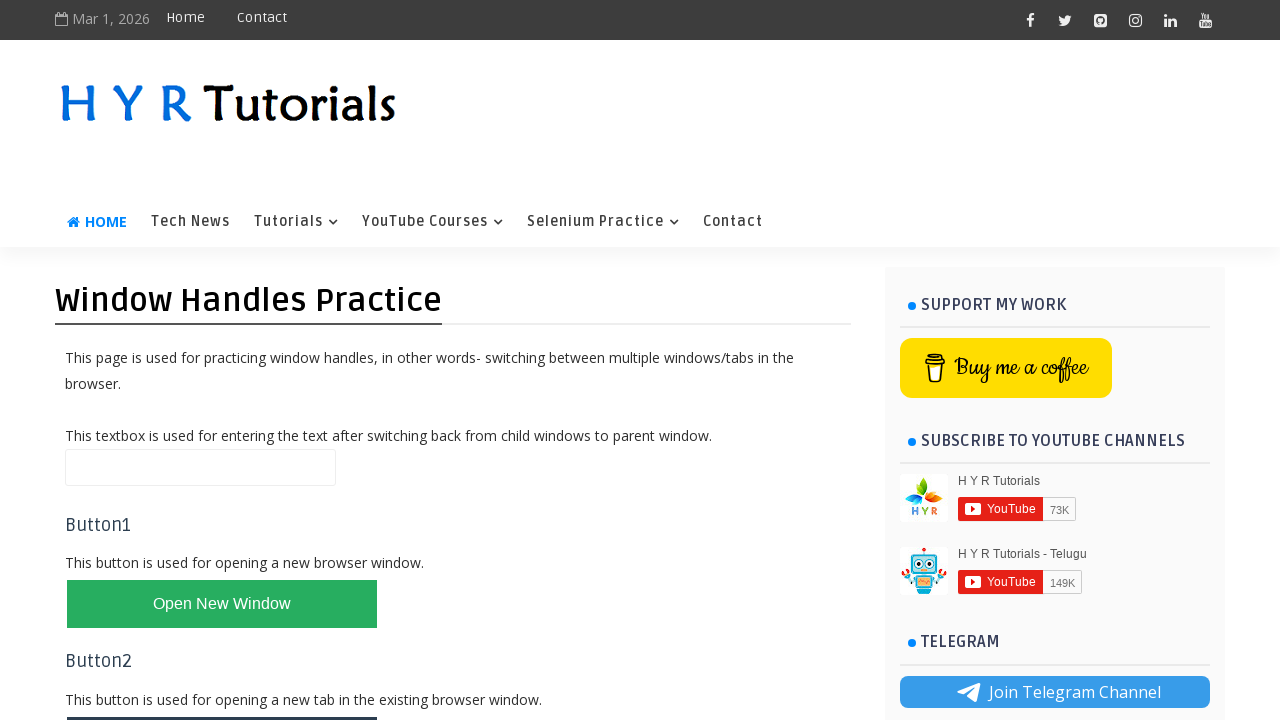